Navigates to the OrangeHRM demo site and clicks on the "OrangeHRM, Inc" link, which typically opens the company's main website.

Starting URL: https://opensource-demo.orangehrmlive.com/

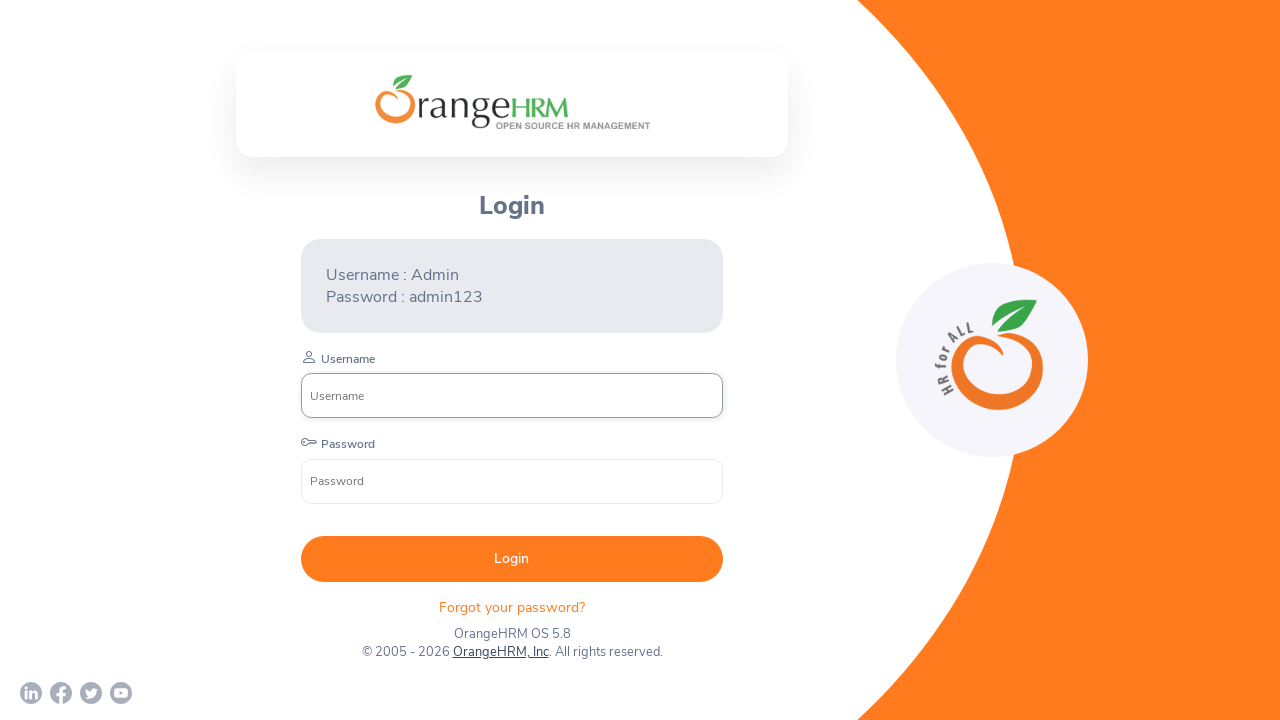

Waited for page to load (networkidle)
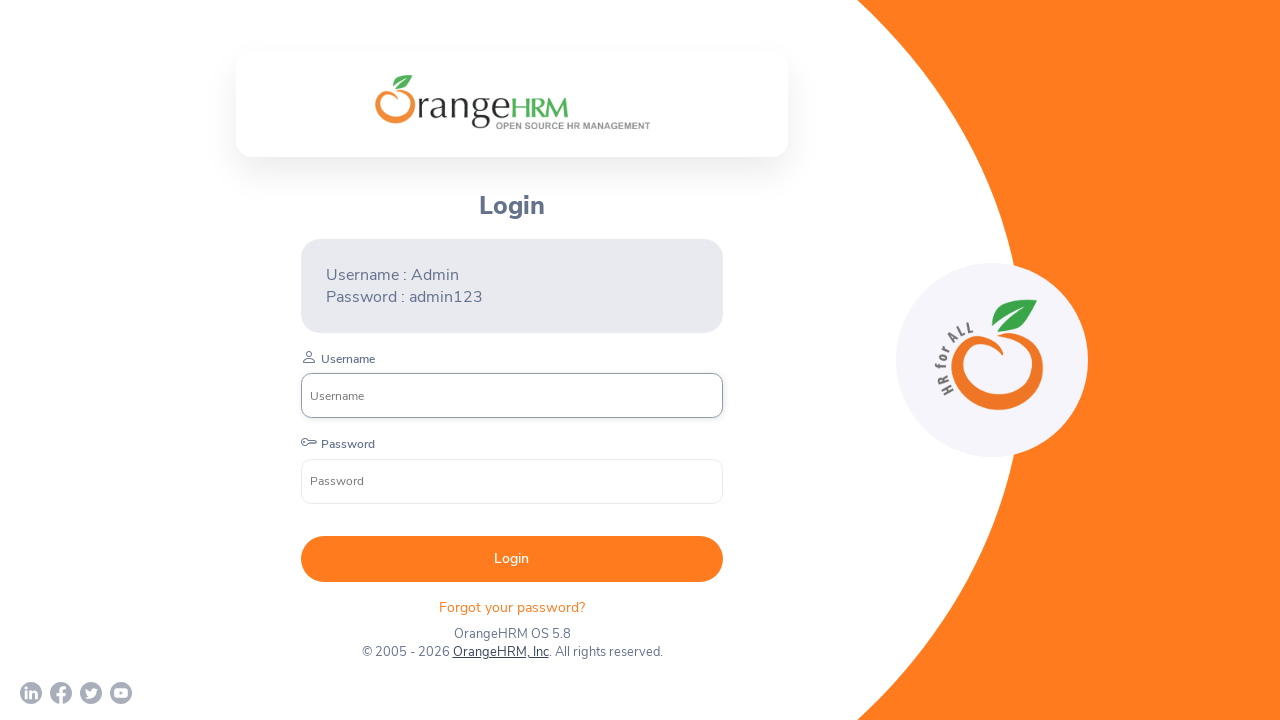

Clicked on the 'OrangeHRM, Inc' link at (500, 652) on text=OrangeHRM, Inc
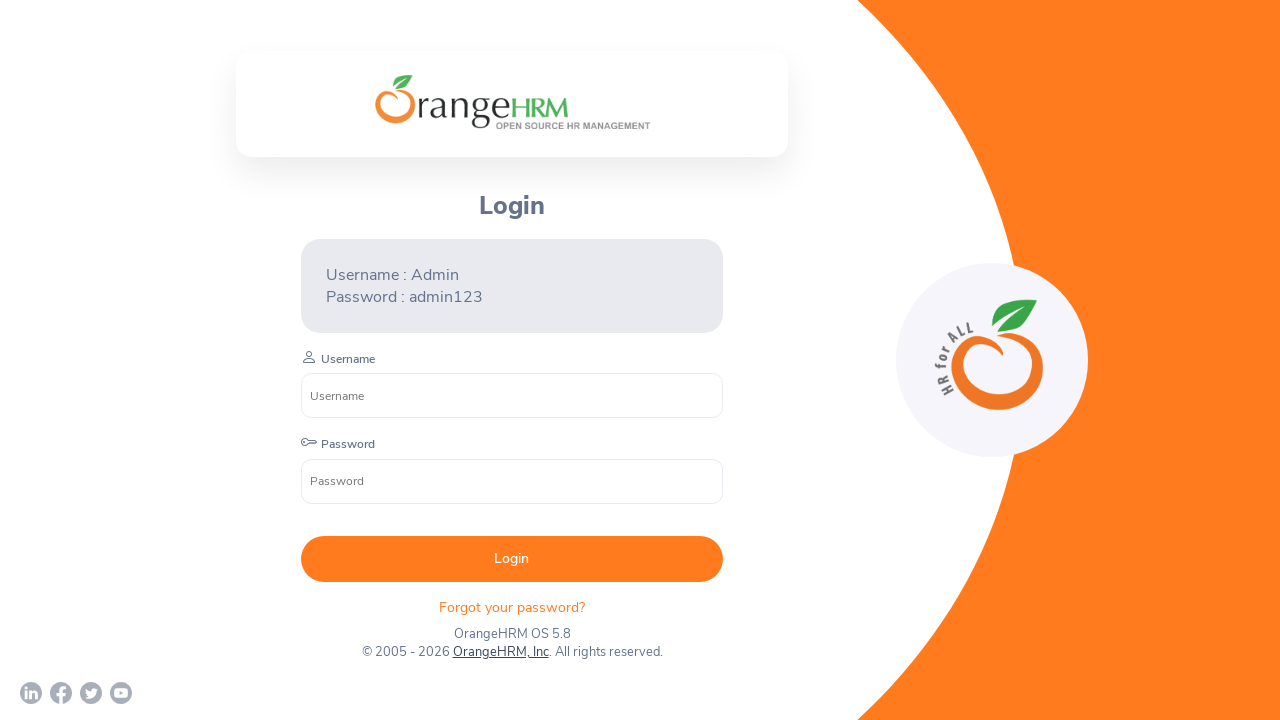

Waited for navigation to complete (load state)
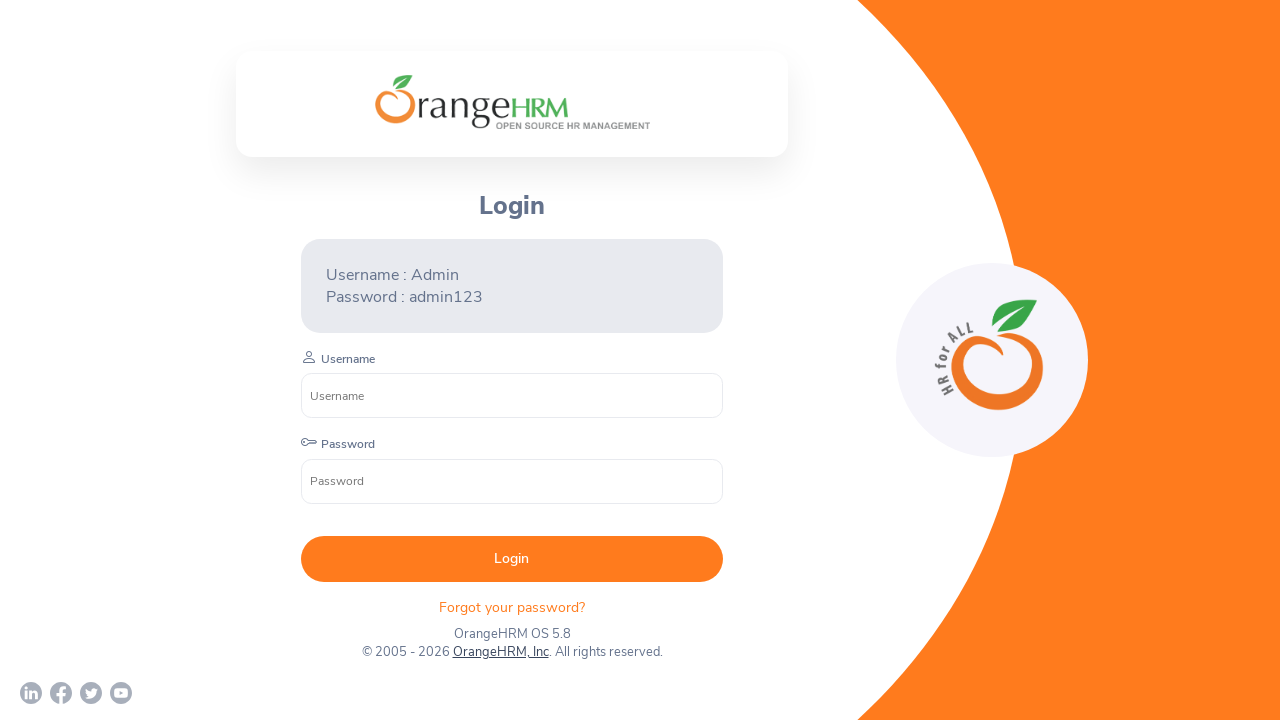

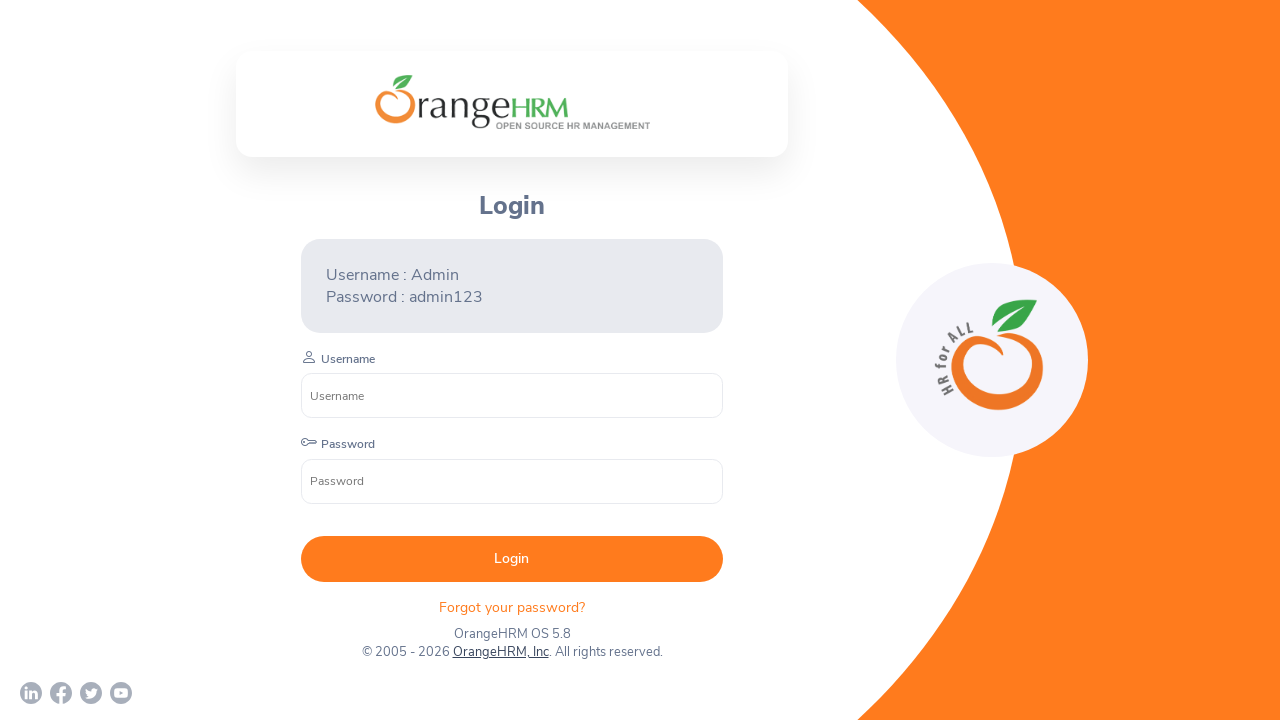